Tests login form validation with swapped credentials, verifying the appropriate error message is displayed

Starting URL: https://www.saucedemo.com/

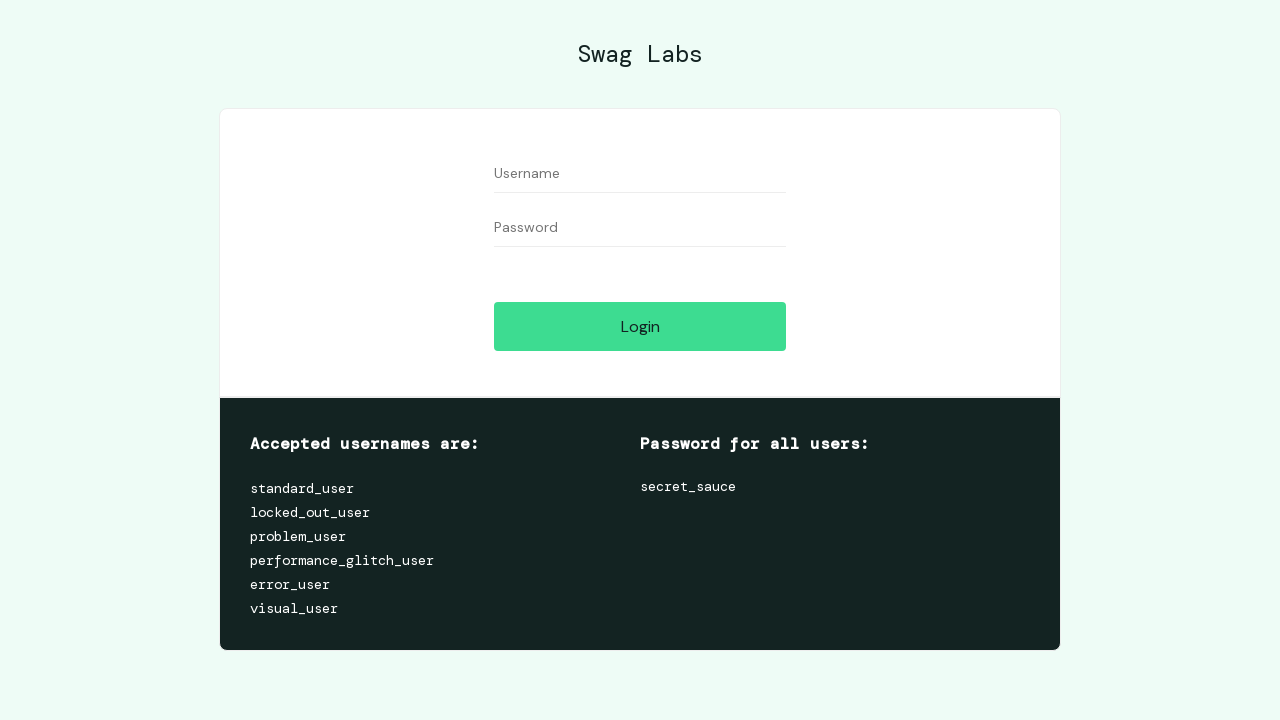

Filled username field with password value 'secret_sauce' on #user-name
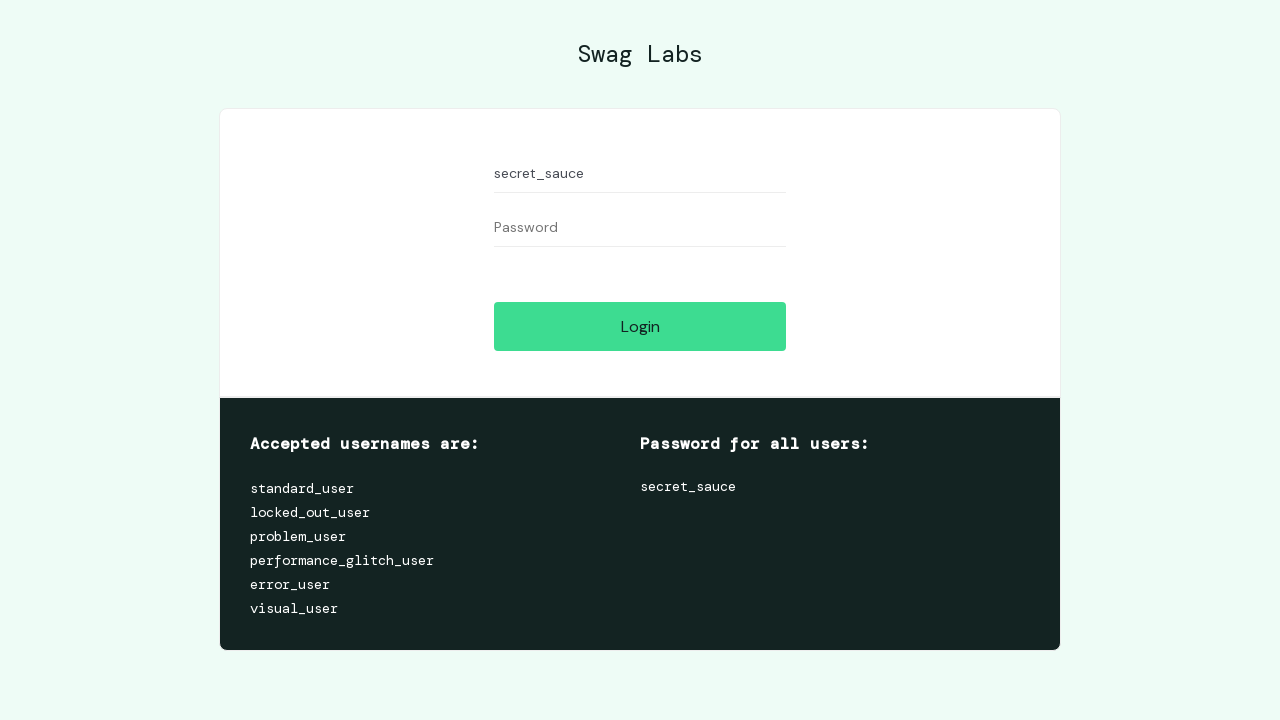

Filled password field with username value 'standard_user' on #password
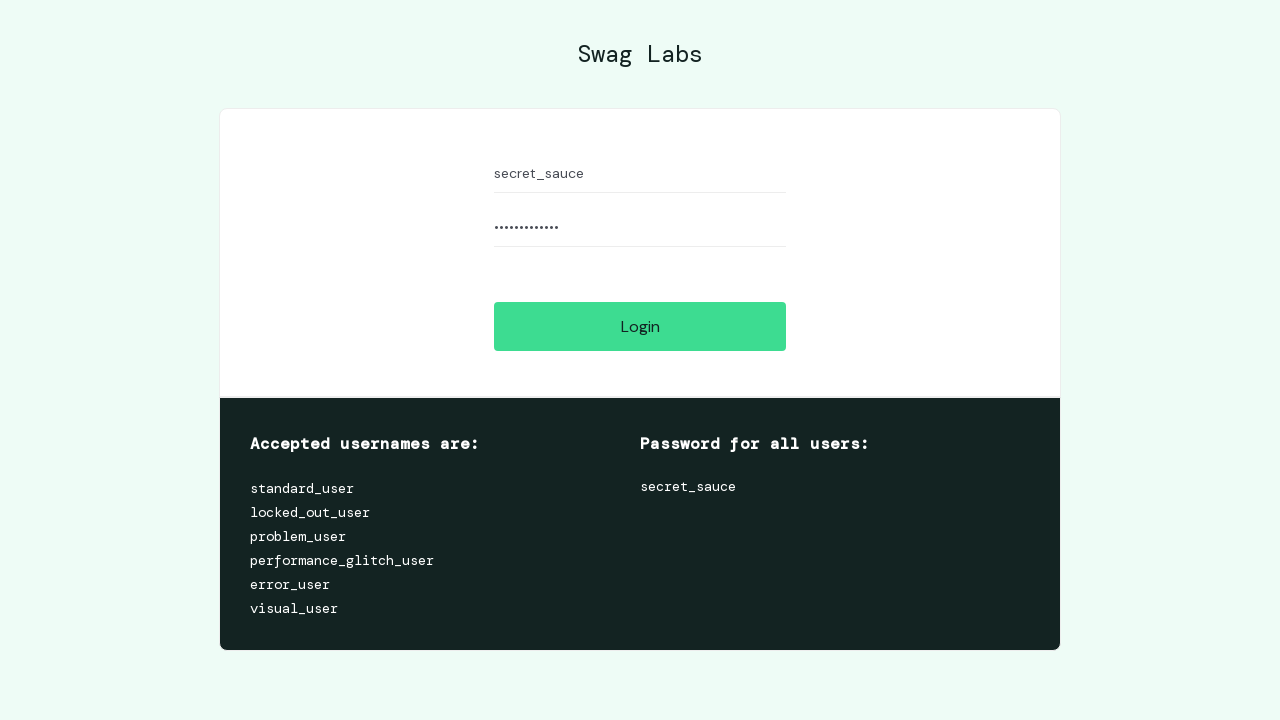

Clicked login button with swapped credentials at (640, 326) on #login-button
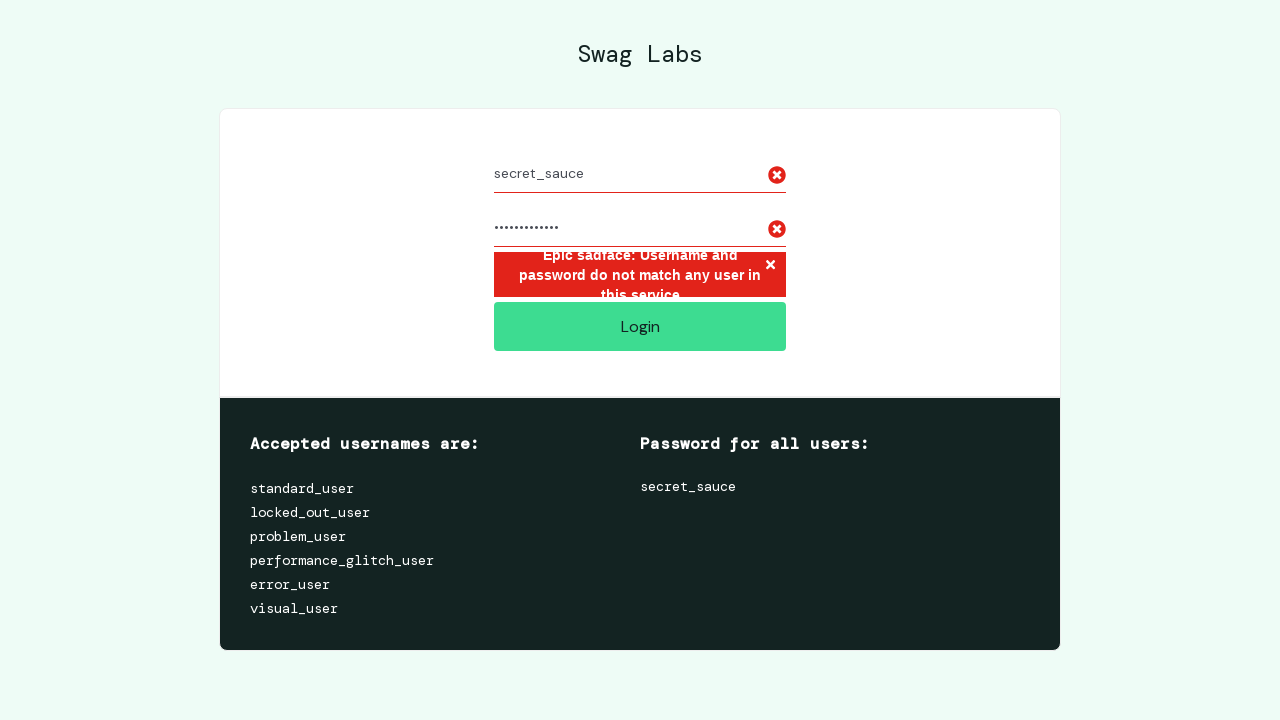

Error message appeared confirming validation with swapped credentials
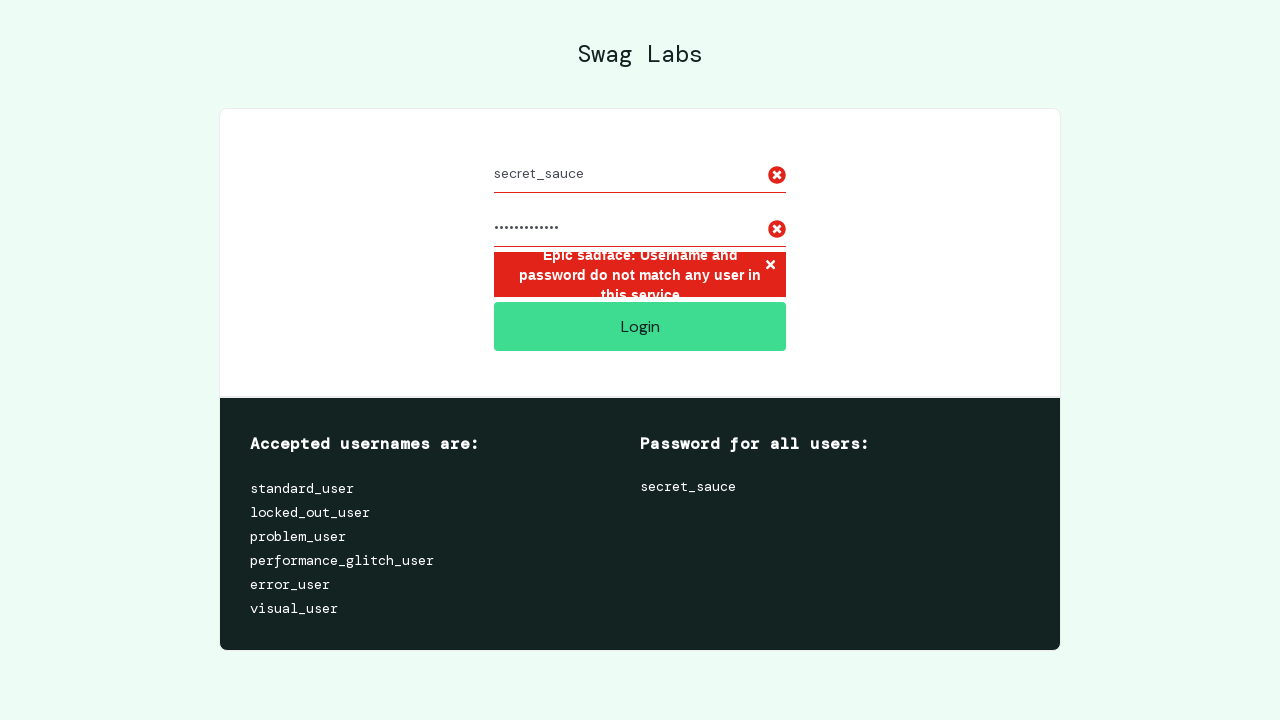

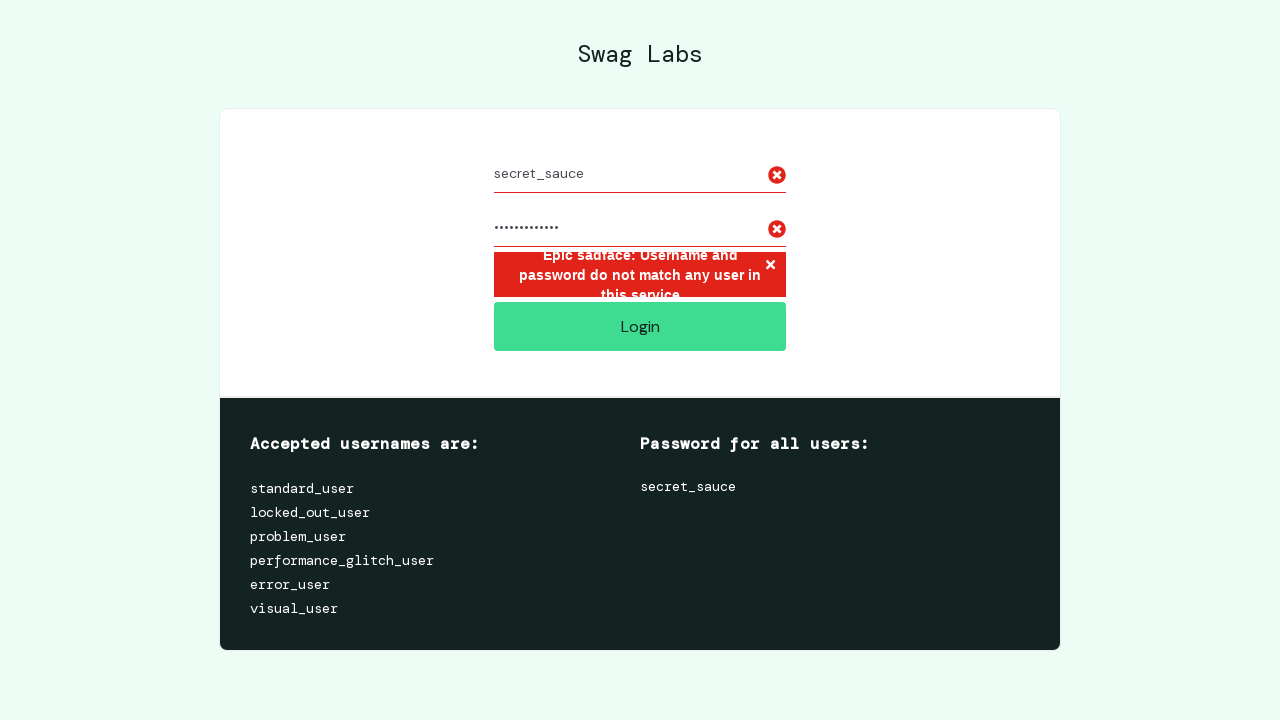